Launches the Xiaomi India homepage and verifies it loads successfully

Starting URL: https://www.mi.com/in/

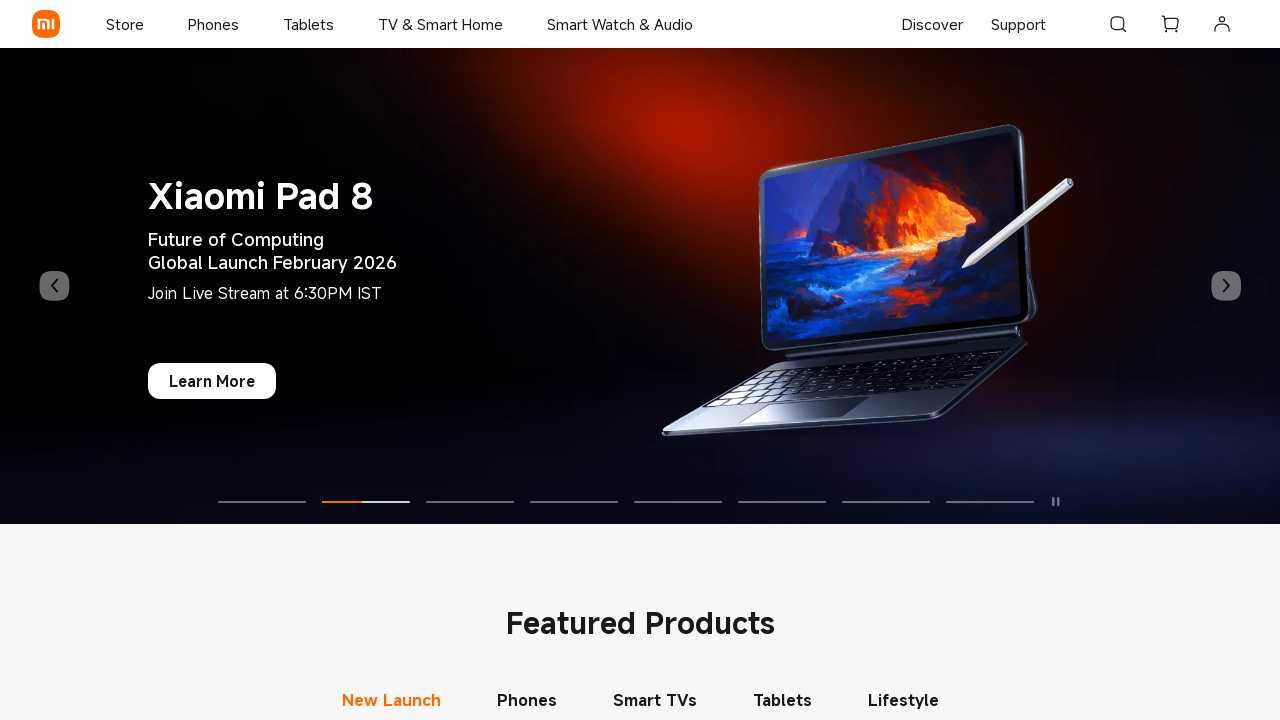

Waited for page DOM content to load
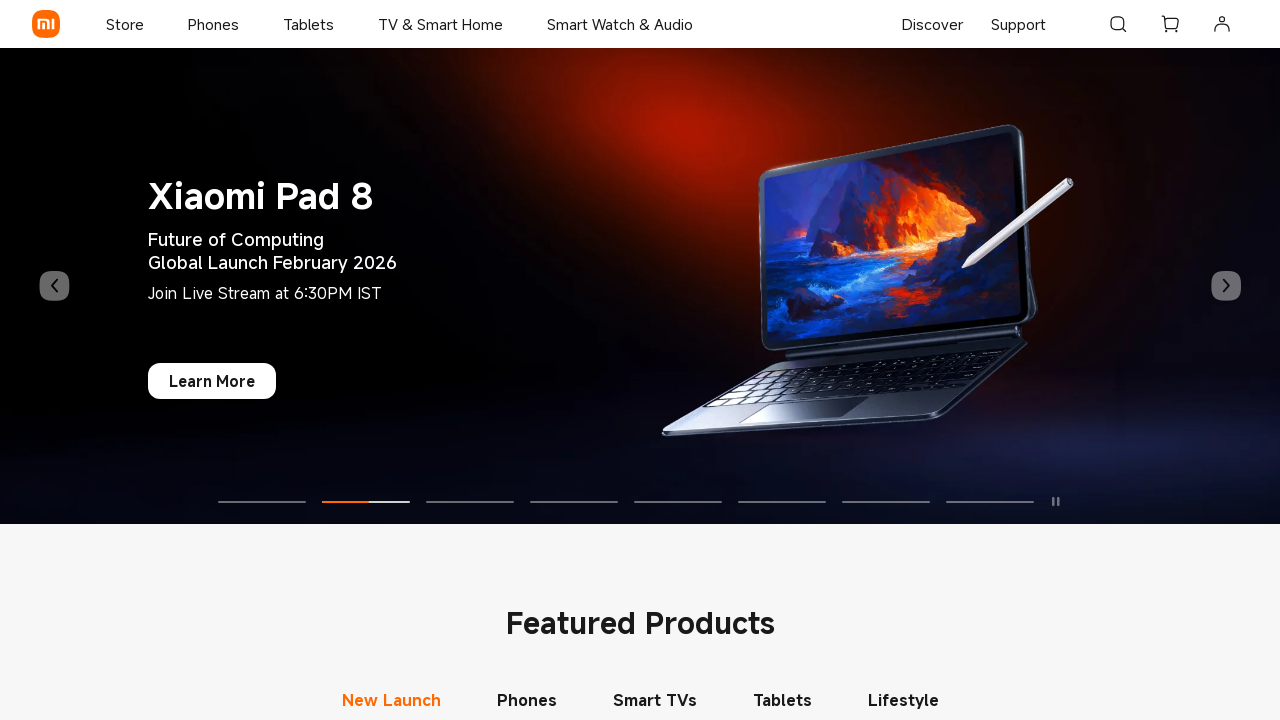

Verified body element is present - Xiaomi India homepage loaded successfully
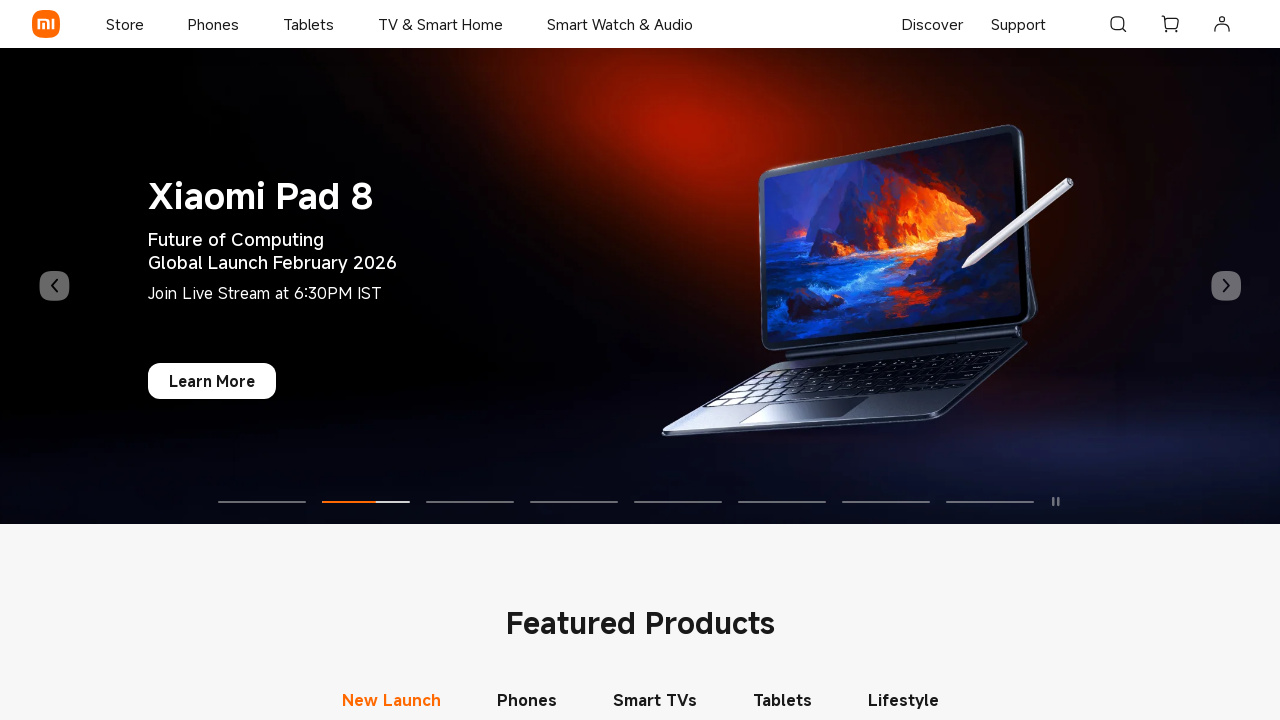

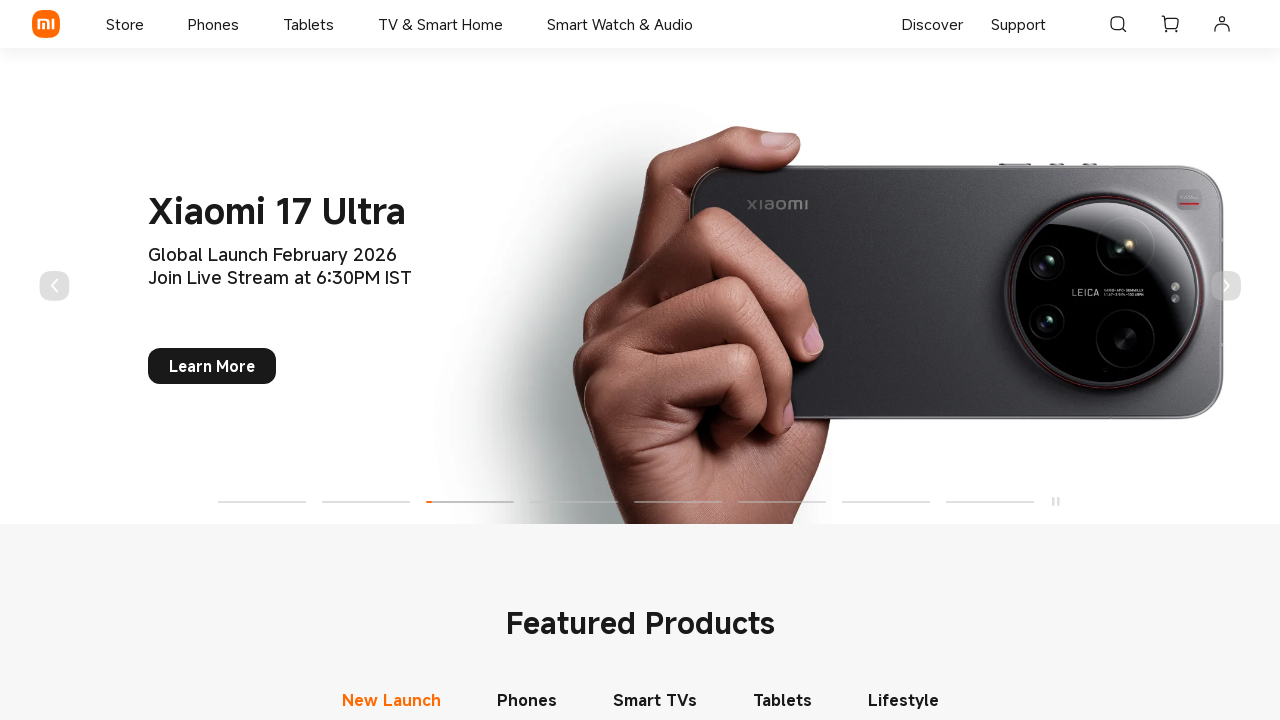